Tests signup form validation when username field is left empty, expecting an error message

Starting URL: https://e-commerce-for-testing.onrender.com

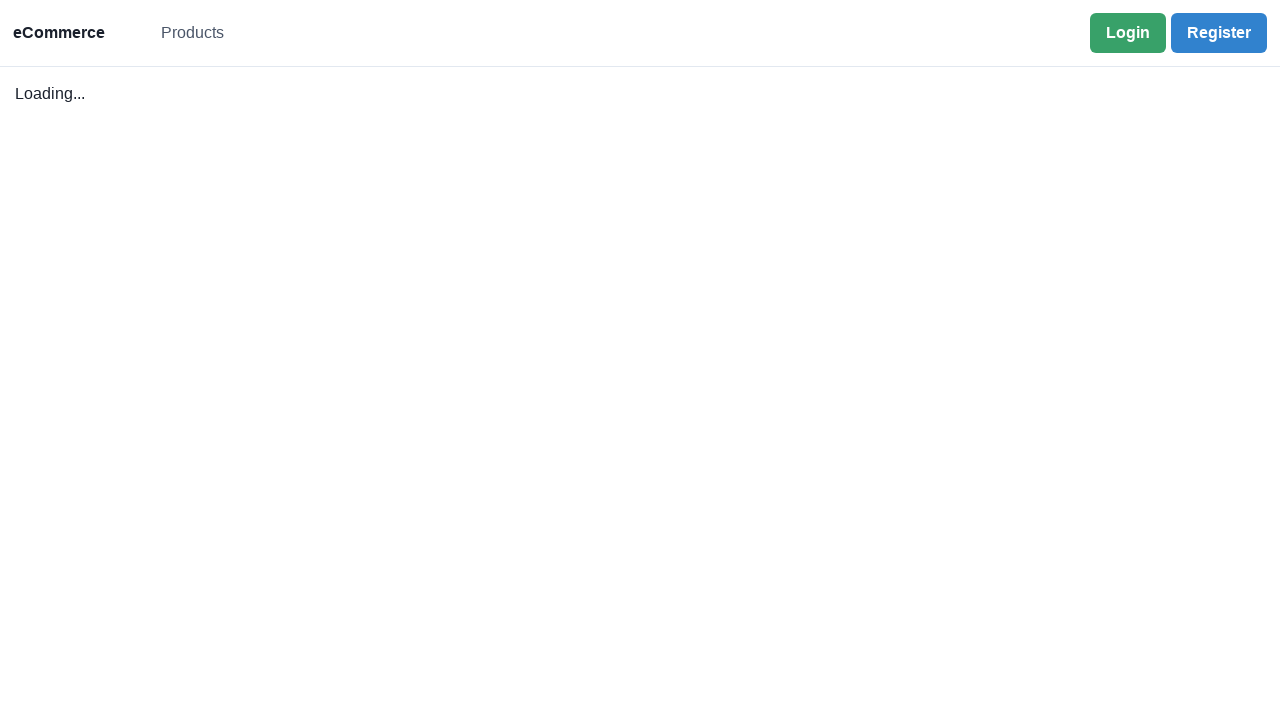

Navigated to signup page
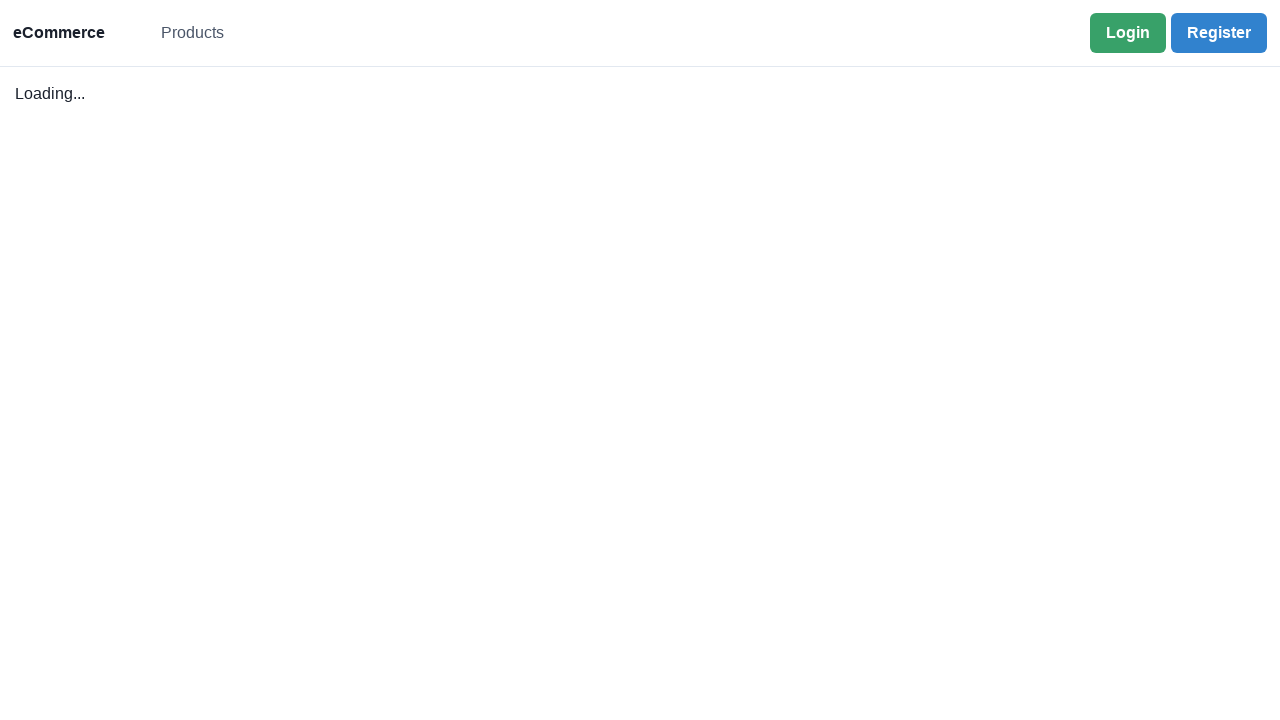

Clicked Register button to open signup form at (1219, 33) on xpath=//button[contains(text(), 'Register')]
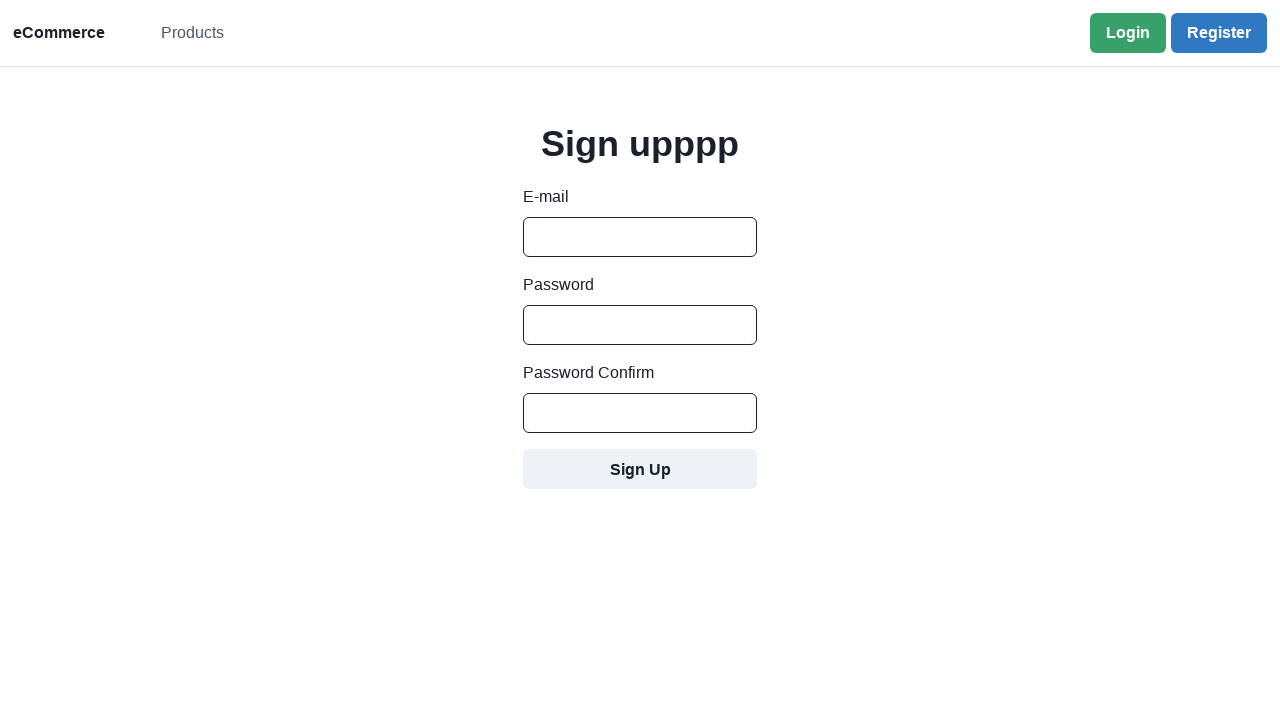

Filled email field with 'validuser@example.com' on input[name='email']
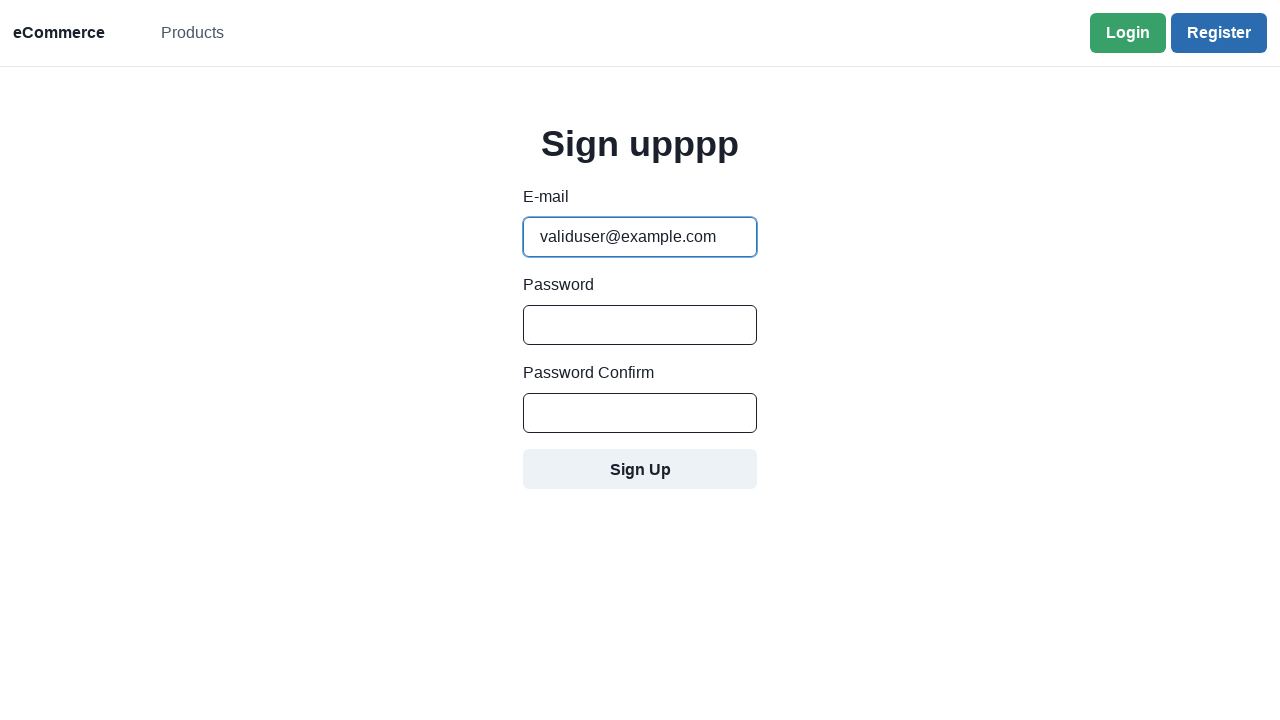

Filled password field with 'ValidPass789' on input[name='password']
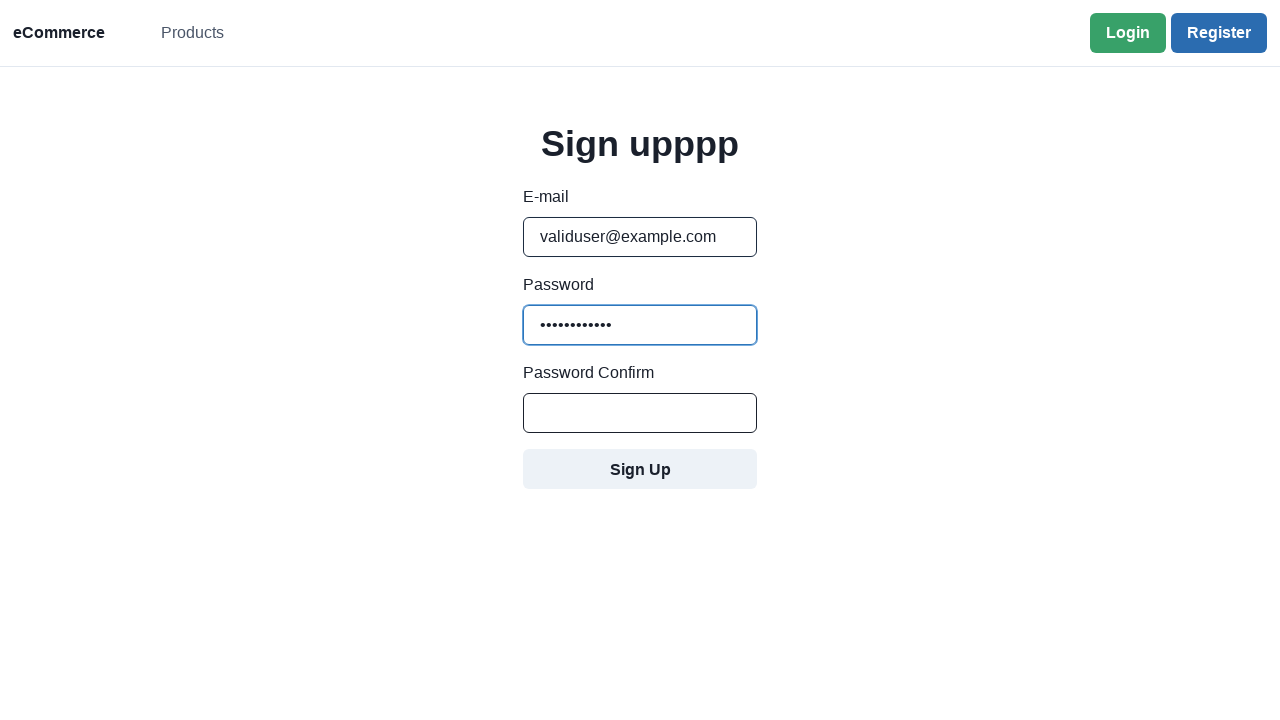

Filled password confirmation field with 'ValidPass789' on input[name='passwordConfirm']
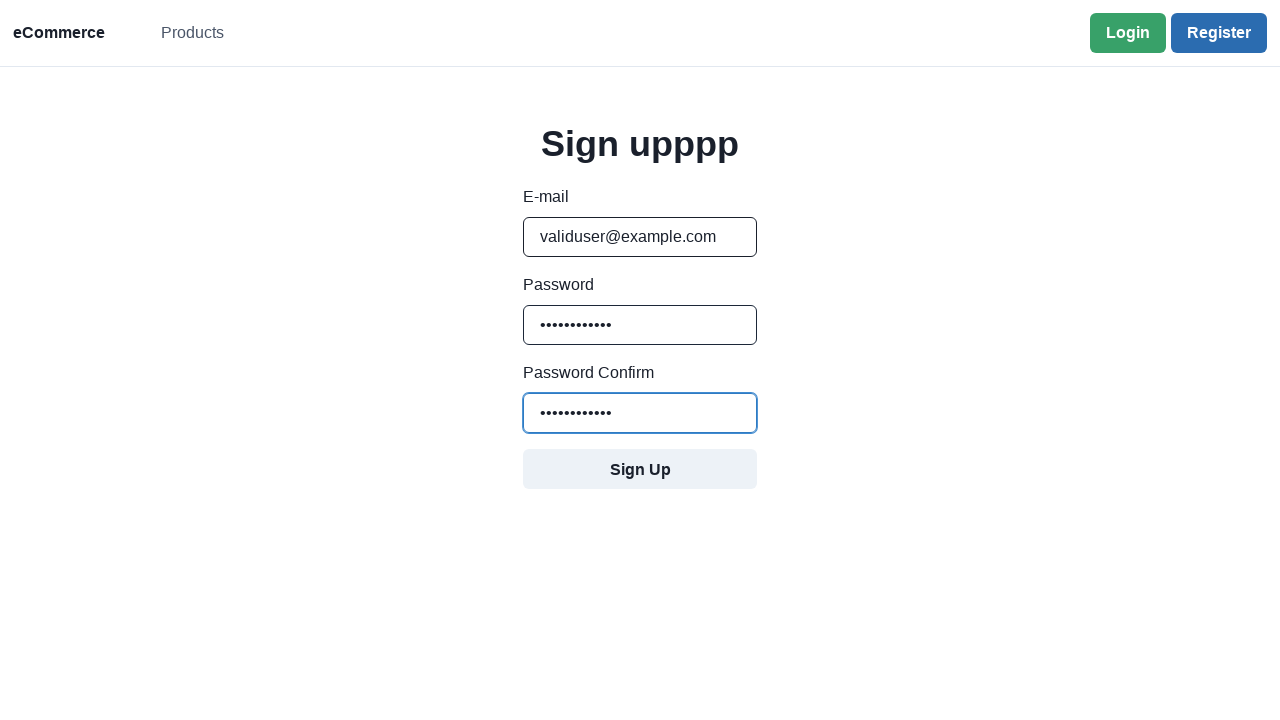

Clicked submit button to submit registration form with empty username at (640, 469) on xpath=//button[@type='submit']
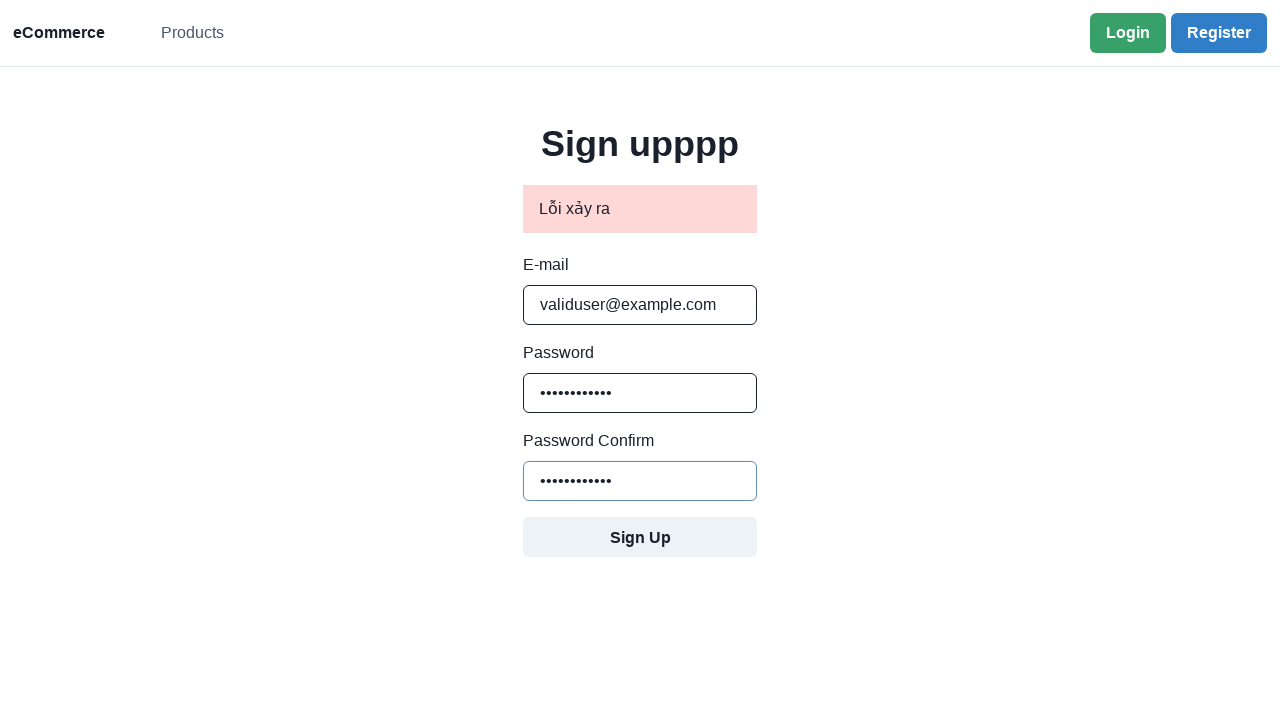

Waited 2 seconds for error message to appear
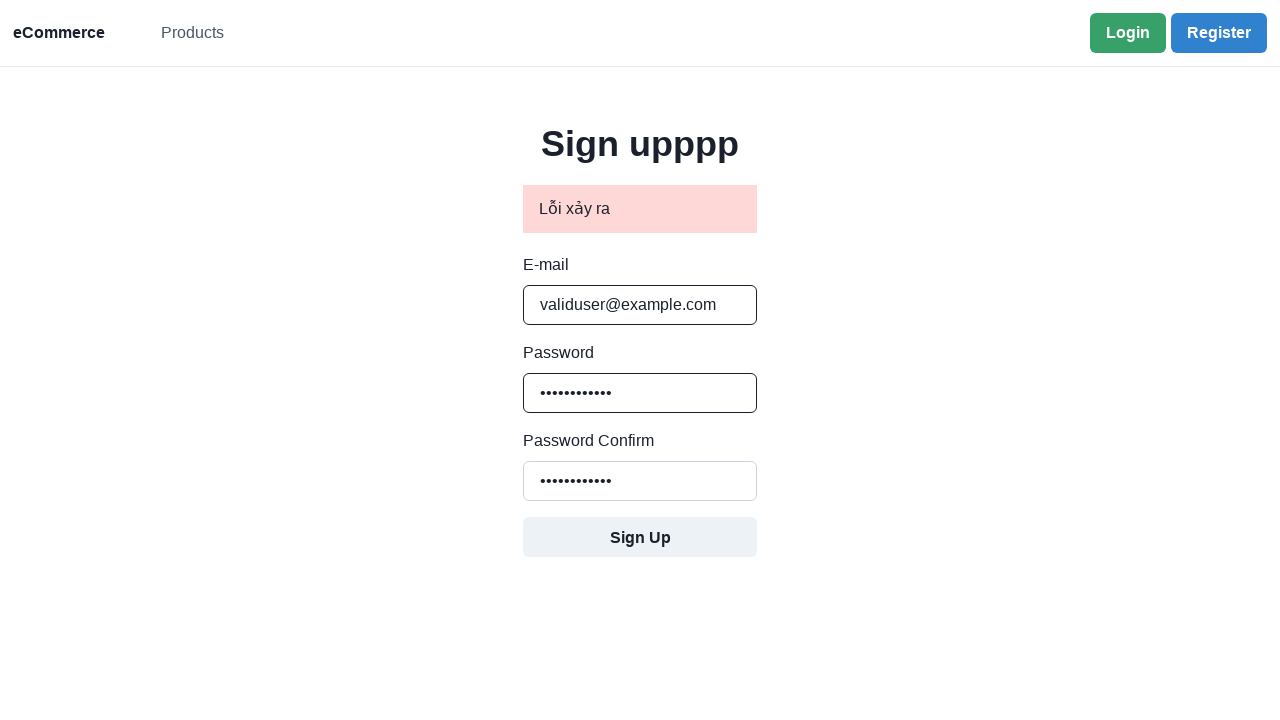

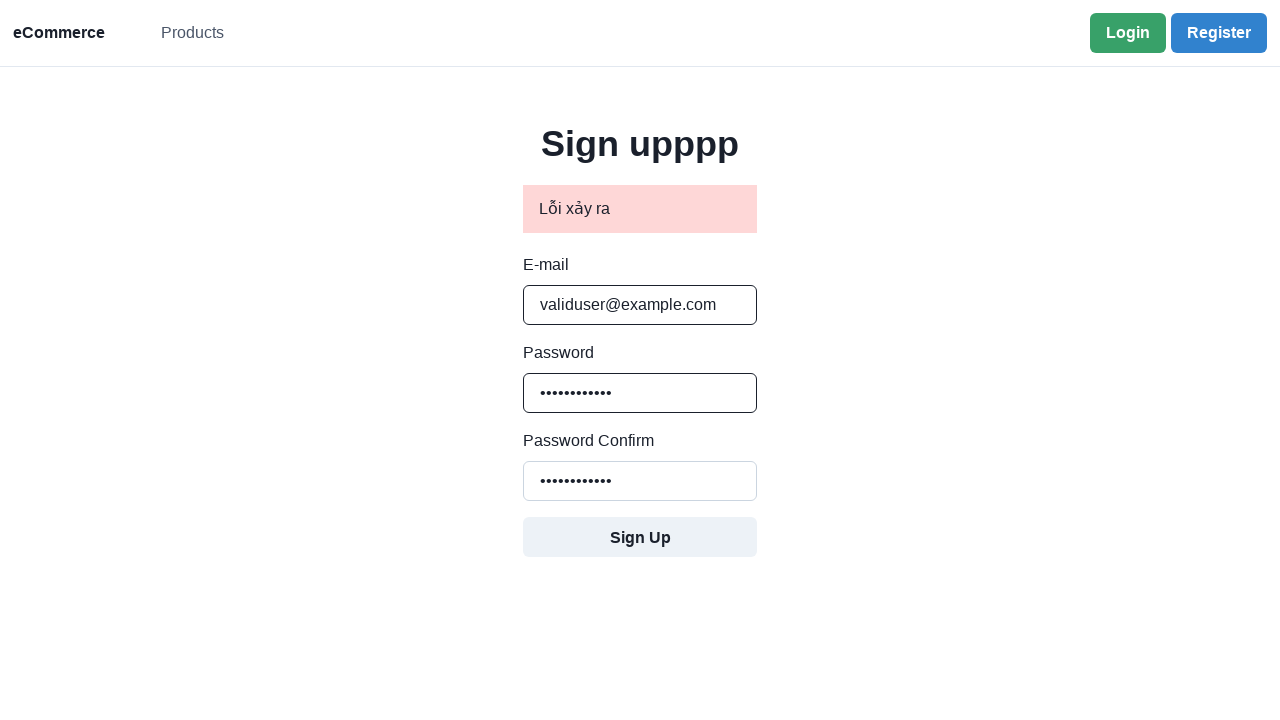